Tests opening multiple links in new tabs by finding all links in a table section and using keyboard shortcuts to open each one in a new browser tab

Starting URL: https://rahulshettyacademy.com/AutomationPractice/

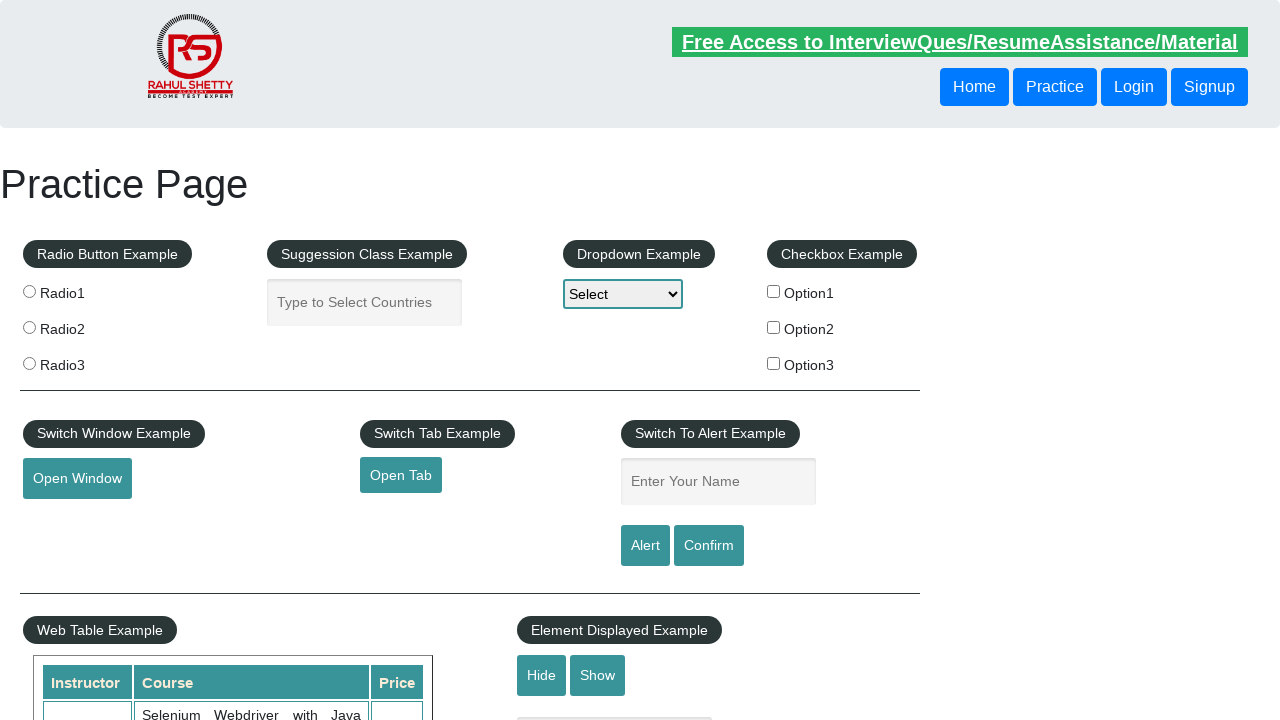

Set viewport size to 1920x1080
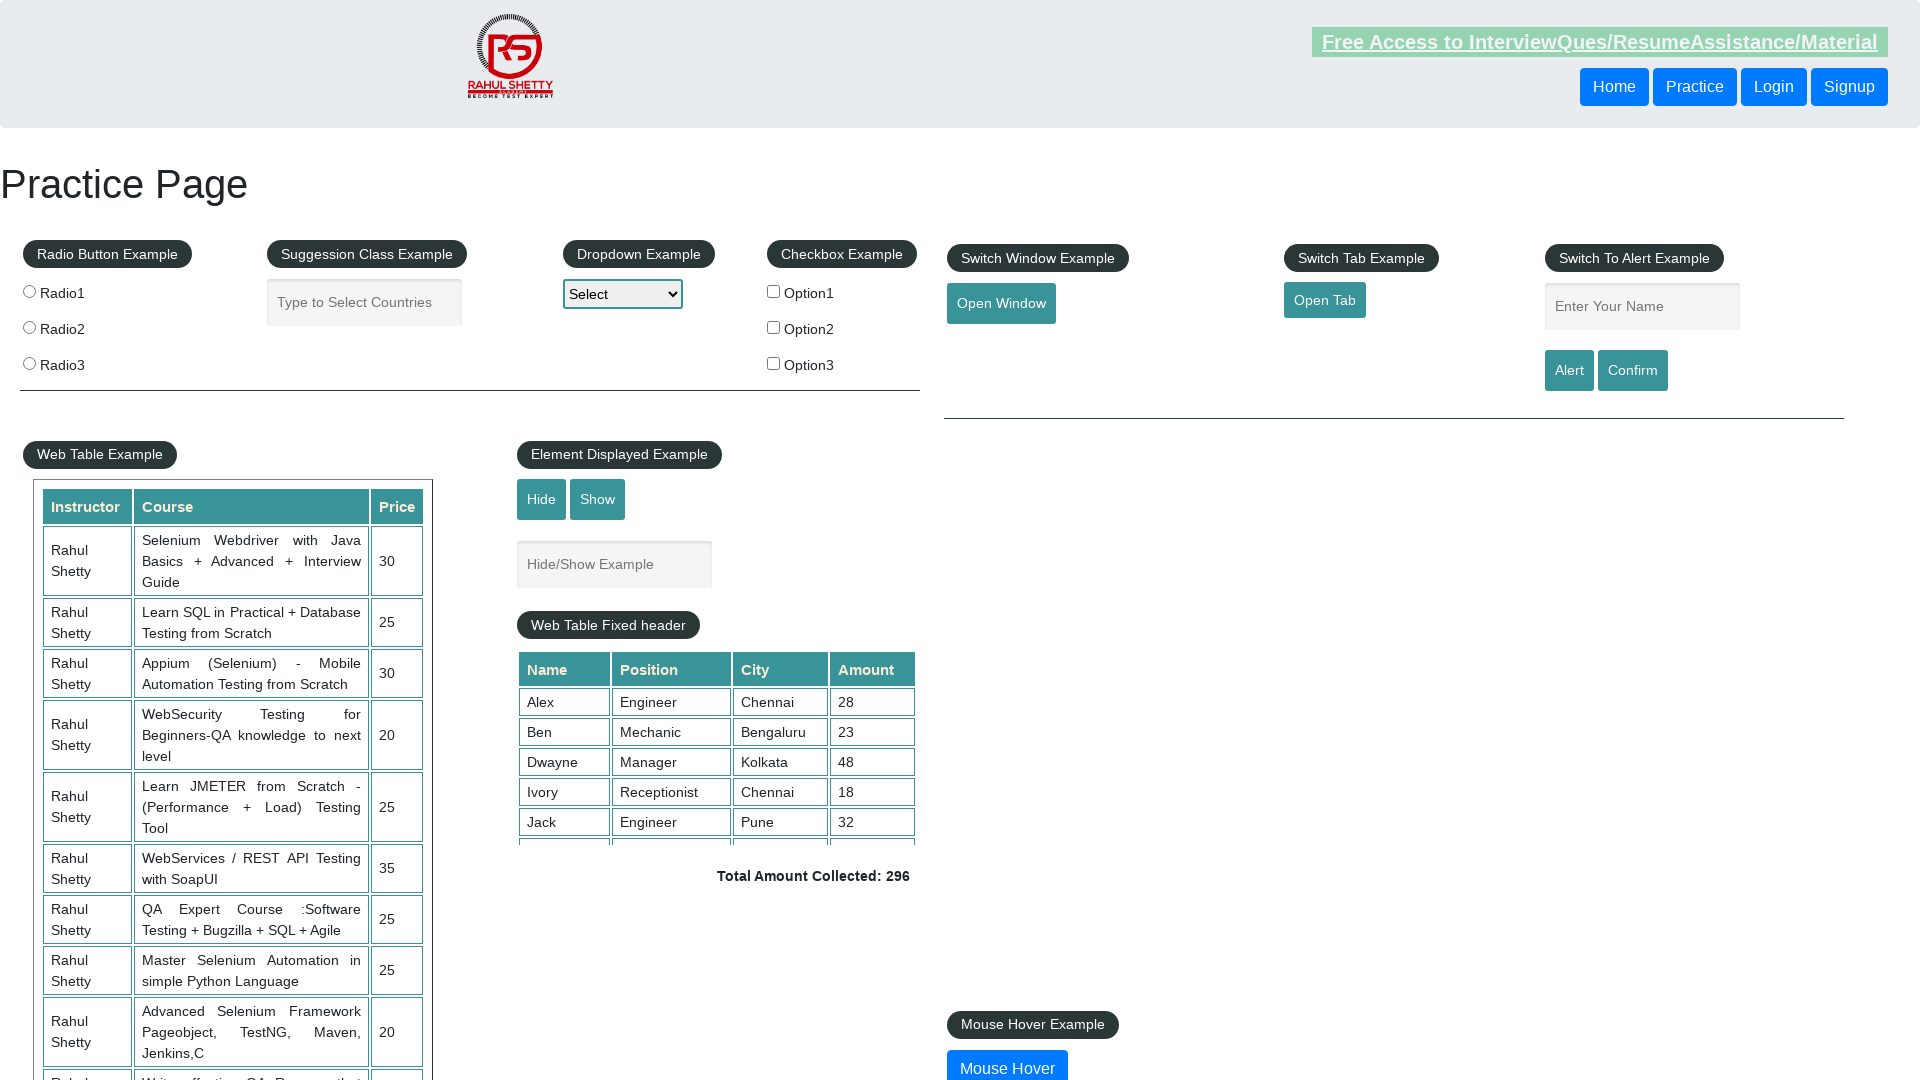

Waited for table links to load
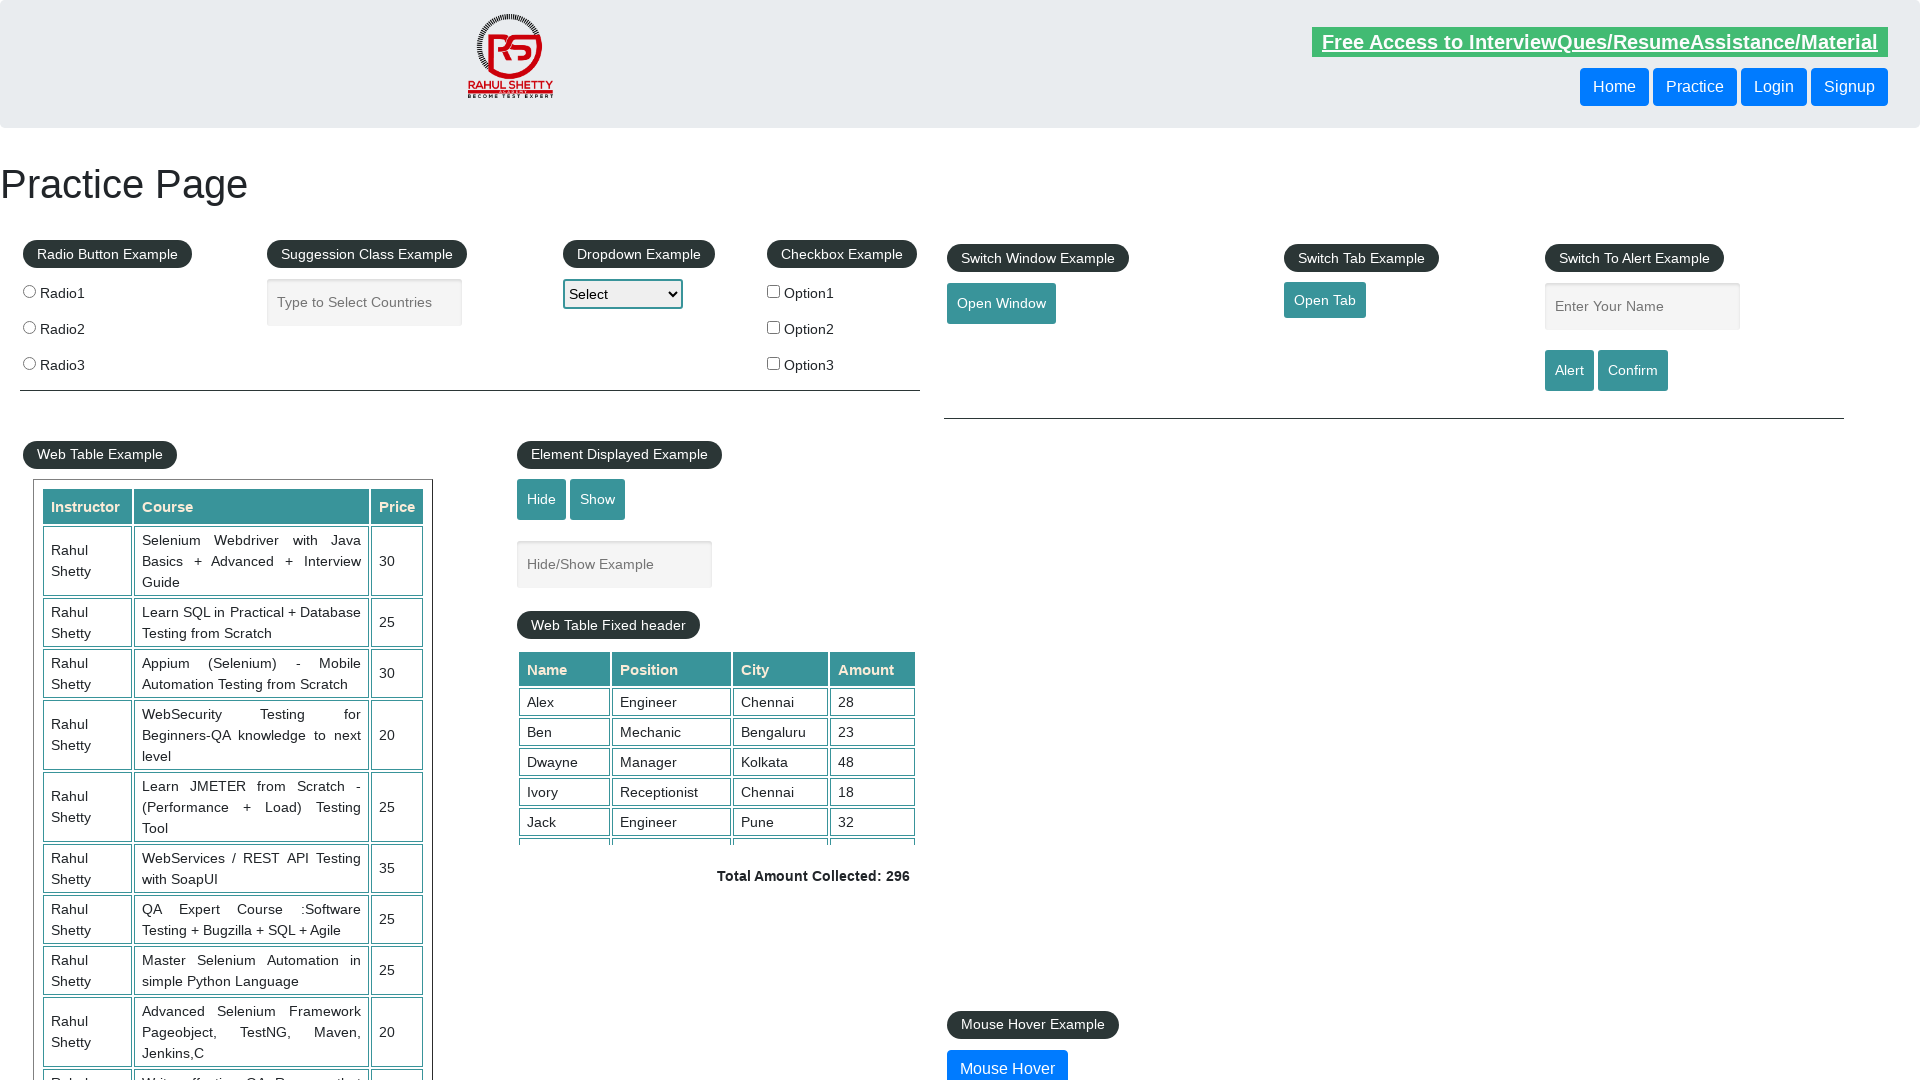

Located all links in table section
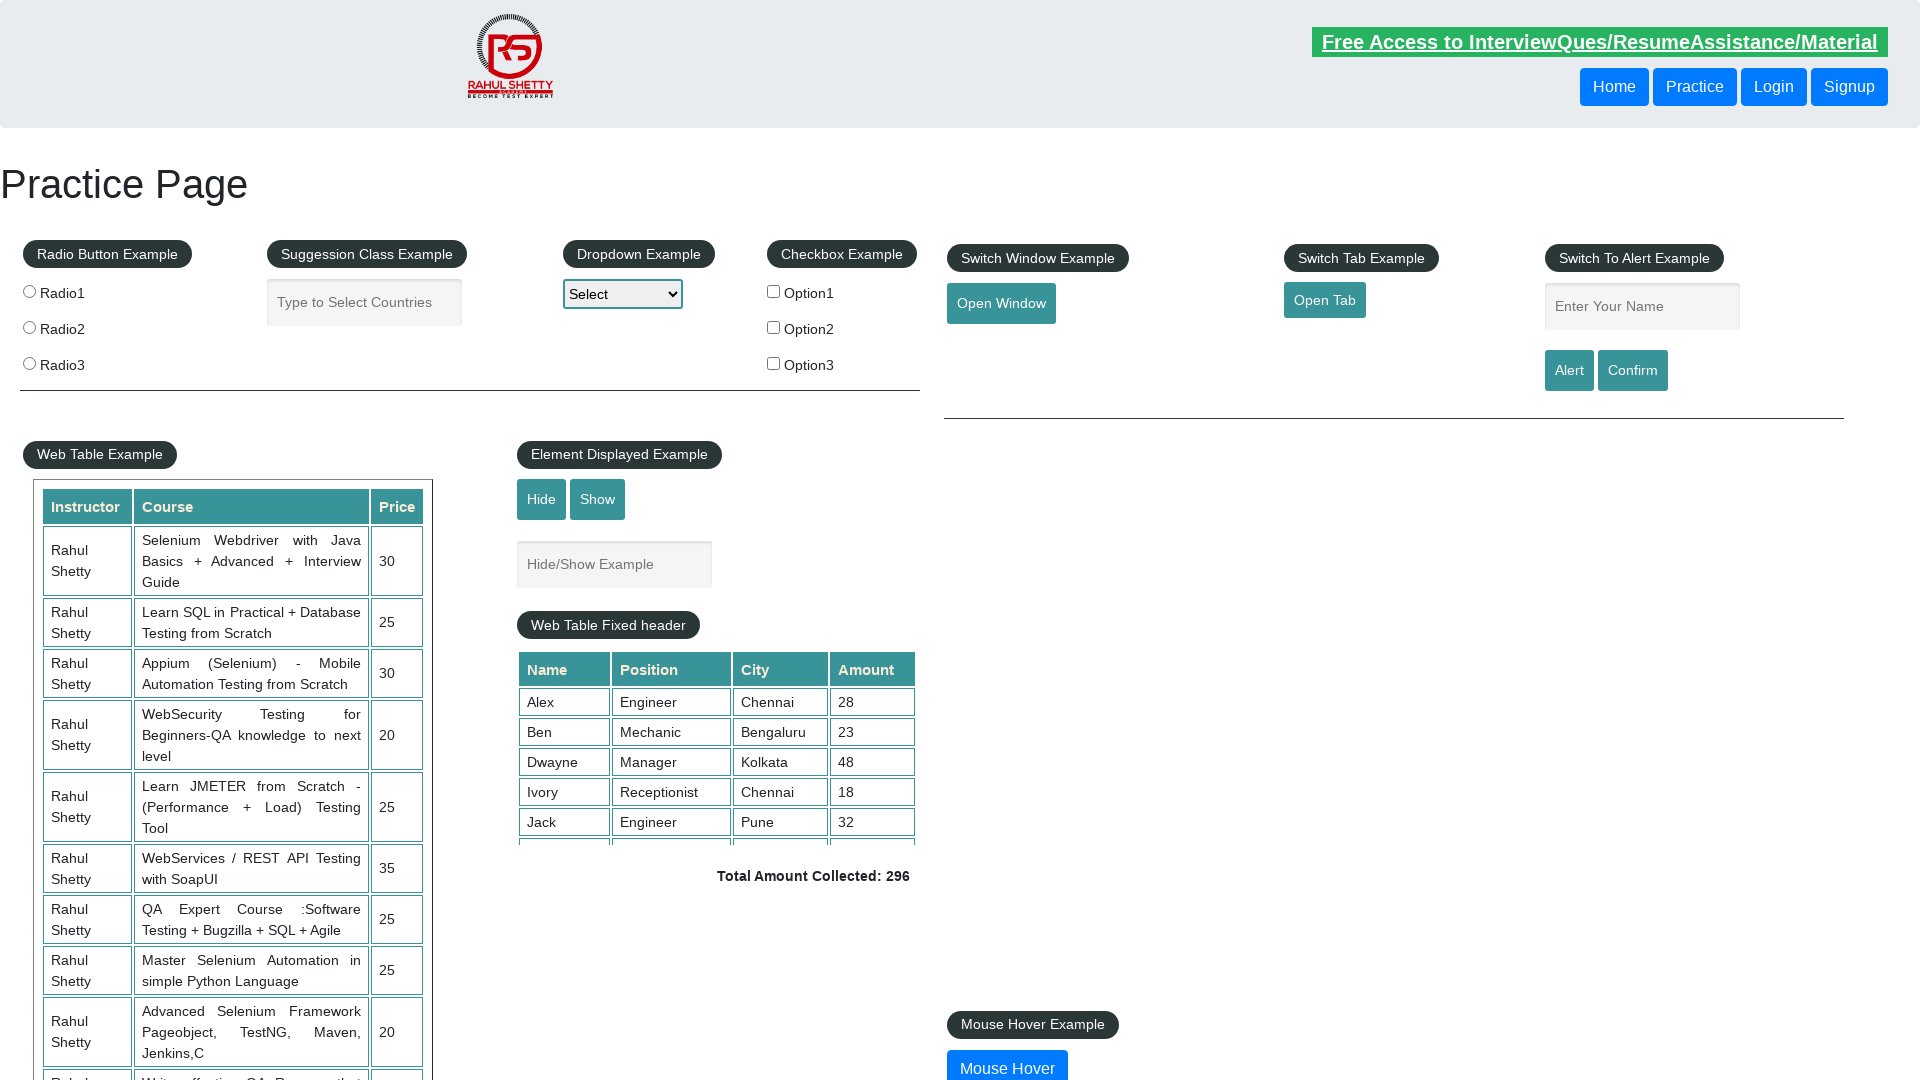

Found 4 links in table
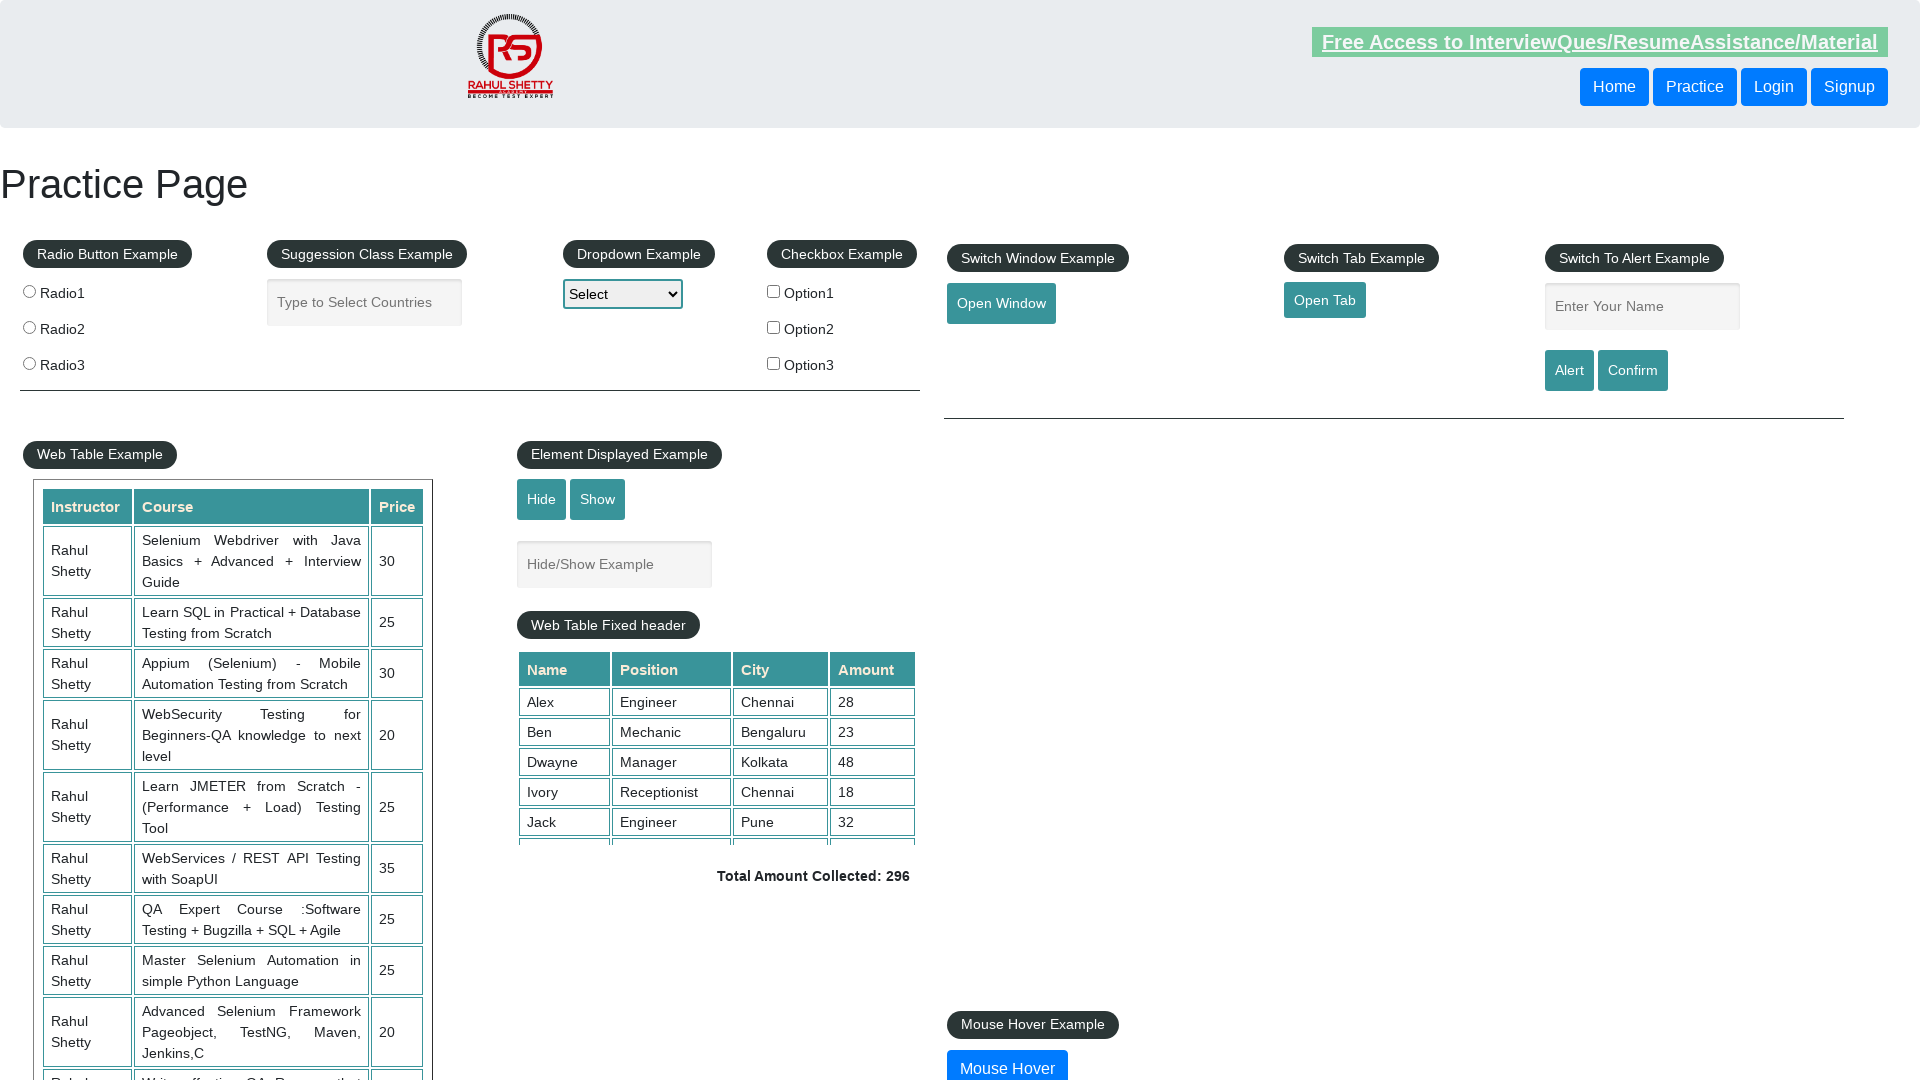

Opened link 1 in new tab using Ctrl+Click at (68, 880) on xpath=//tbody/tr/td[1]/ul[1]/li/a >> nth=0
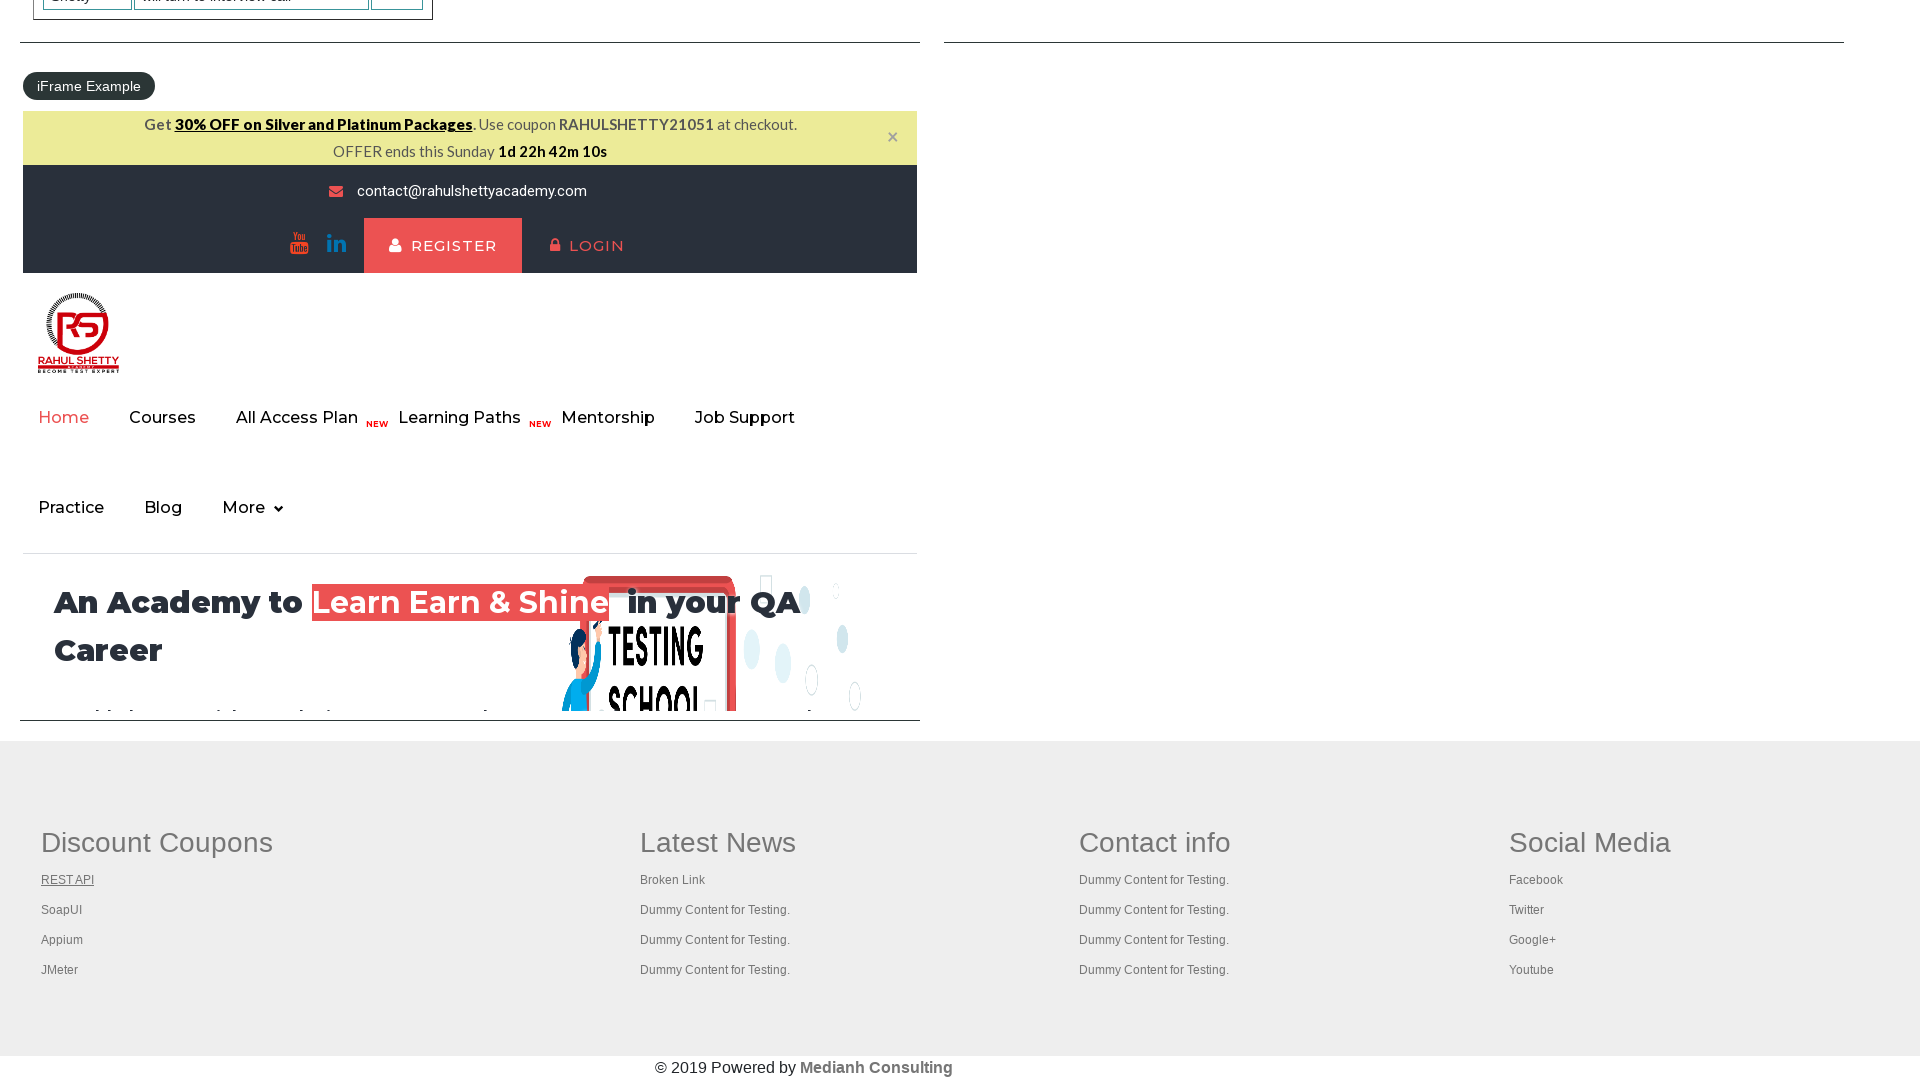

Waited 1 second before opening next link
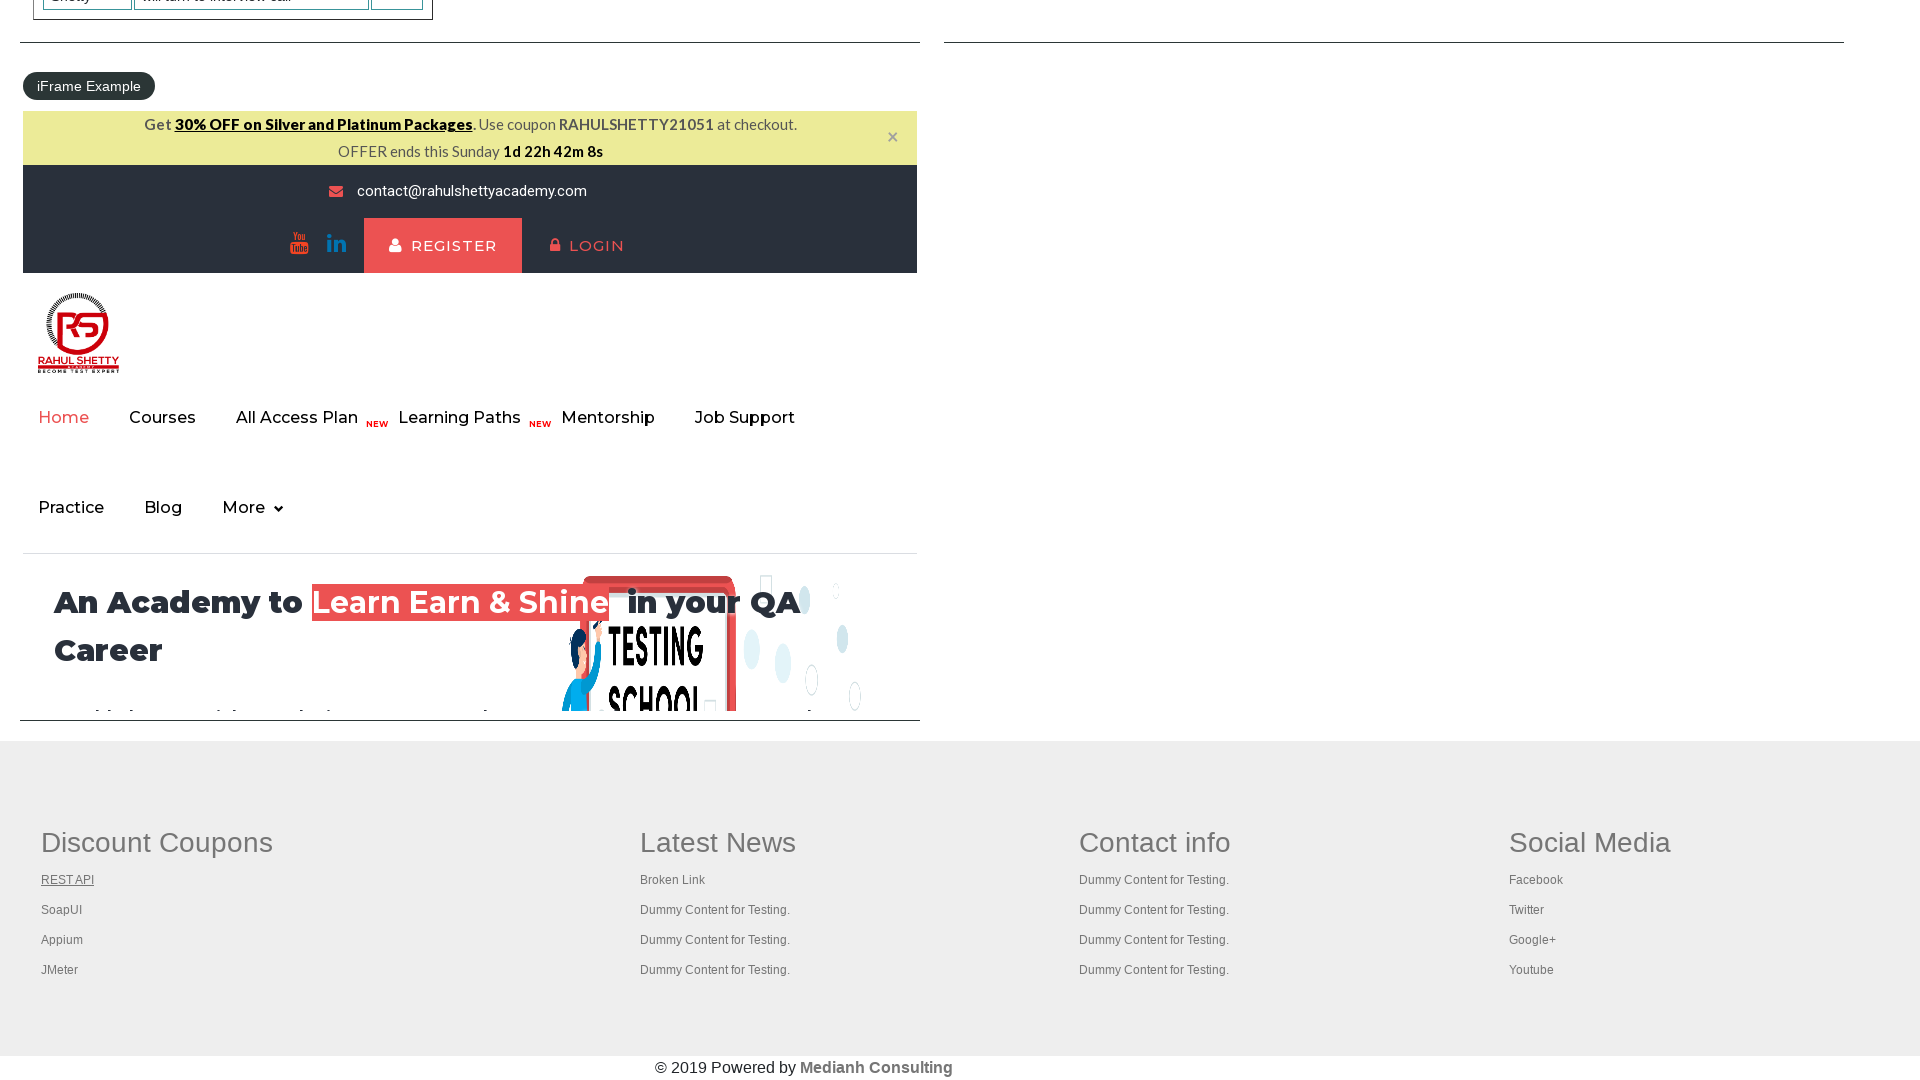

Opened link 2 in new tab using Ctrl+Click at (62, 910) on xpath=//tbody/tr/td[1]/ul[1]/li/a >> nth=1
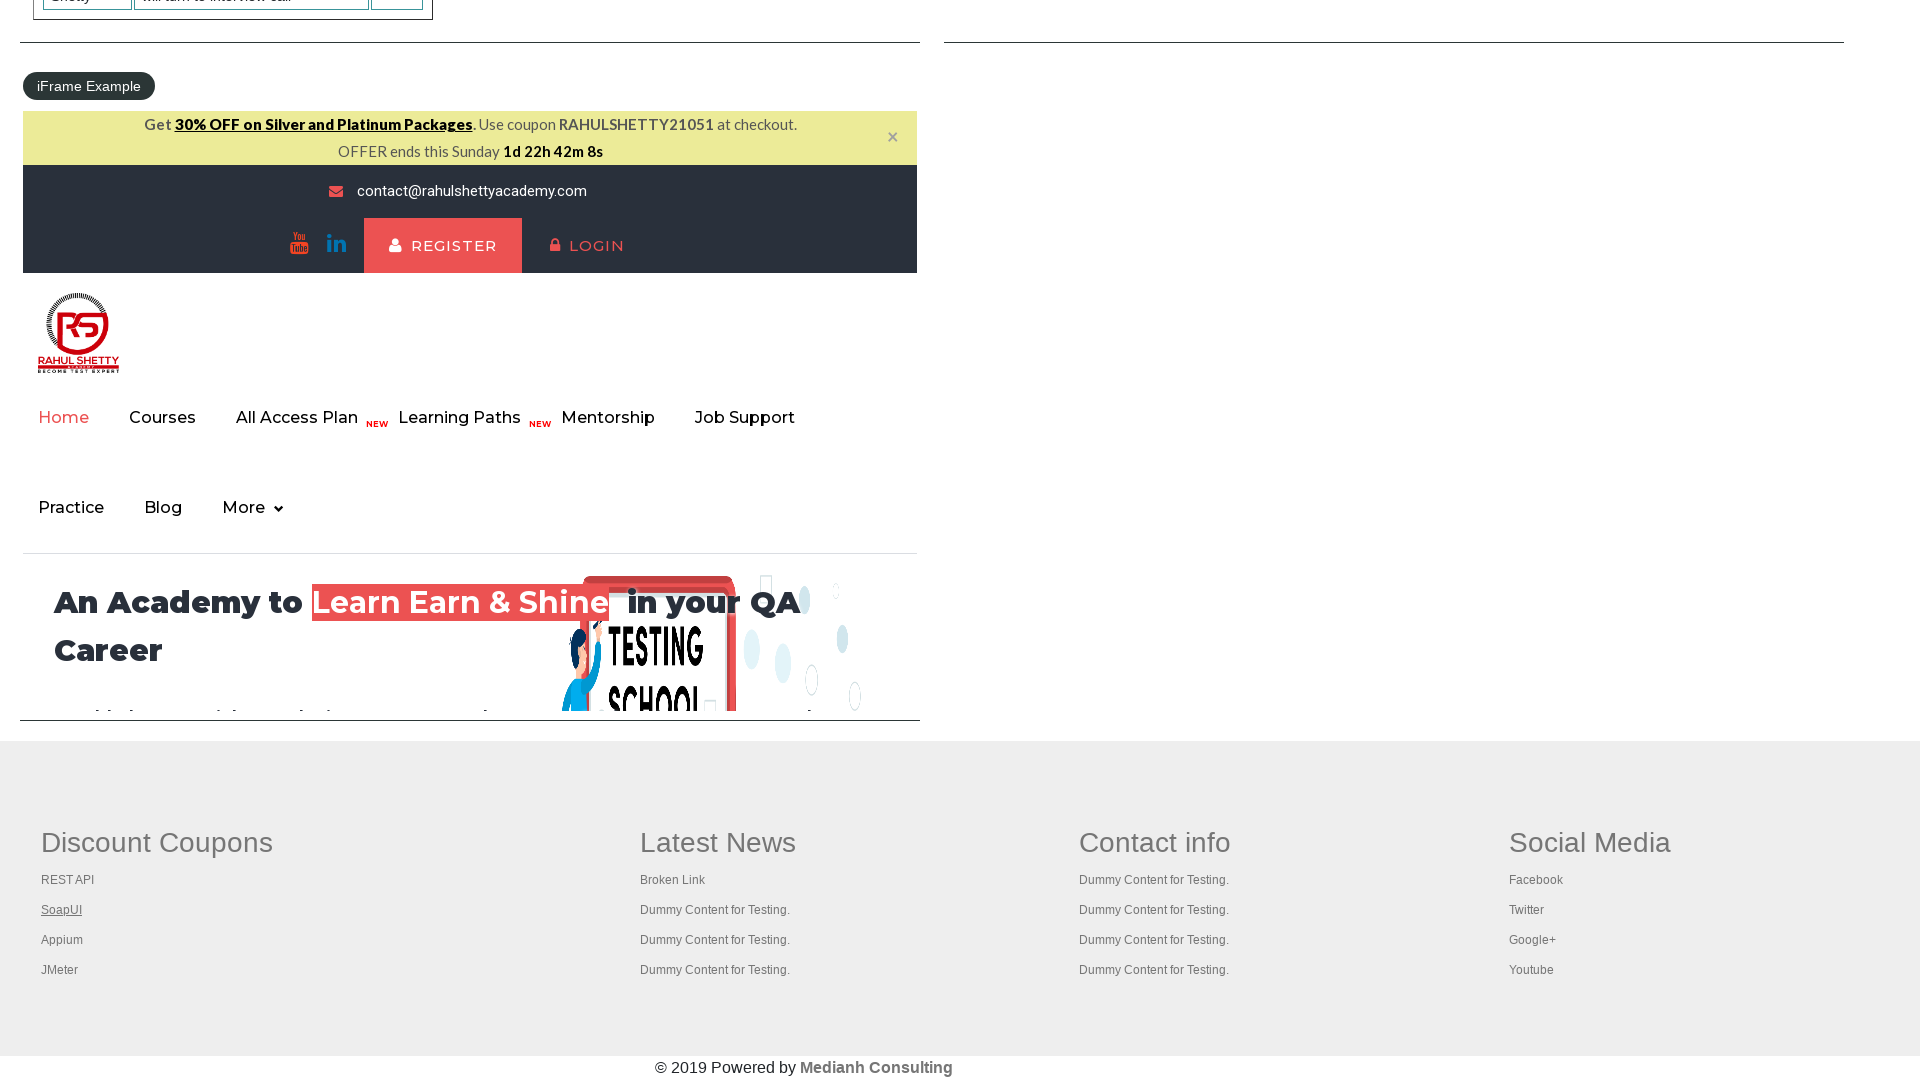

Waited 1 second before opening next link
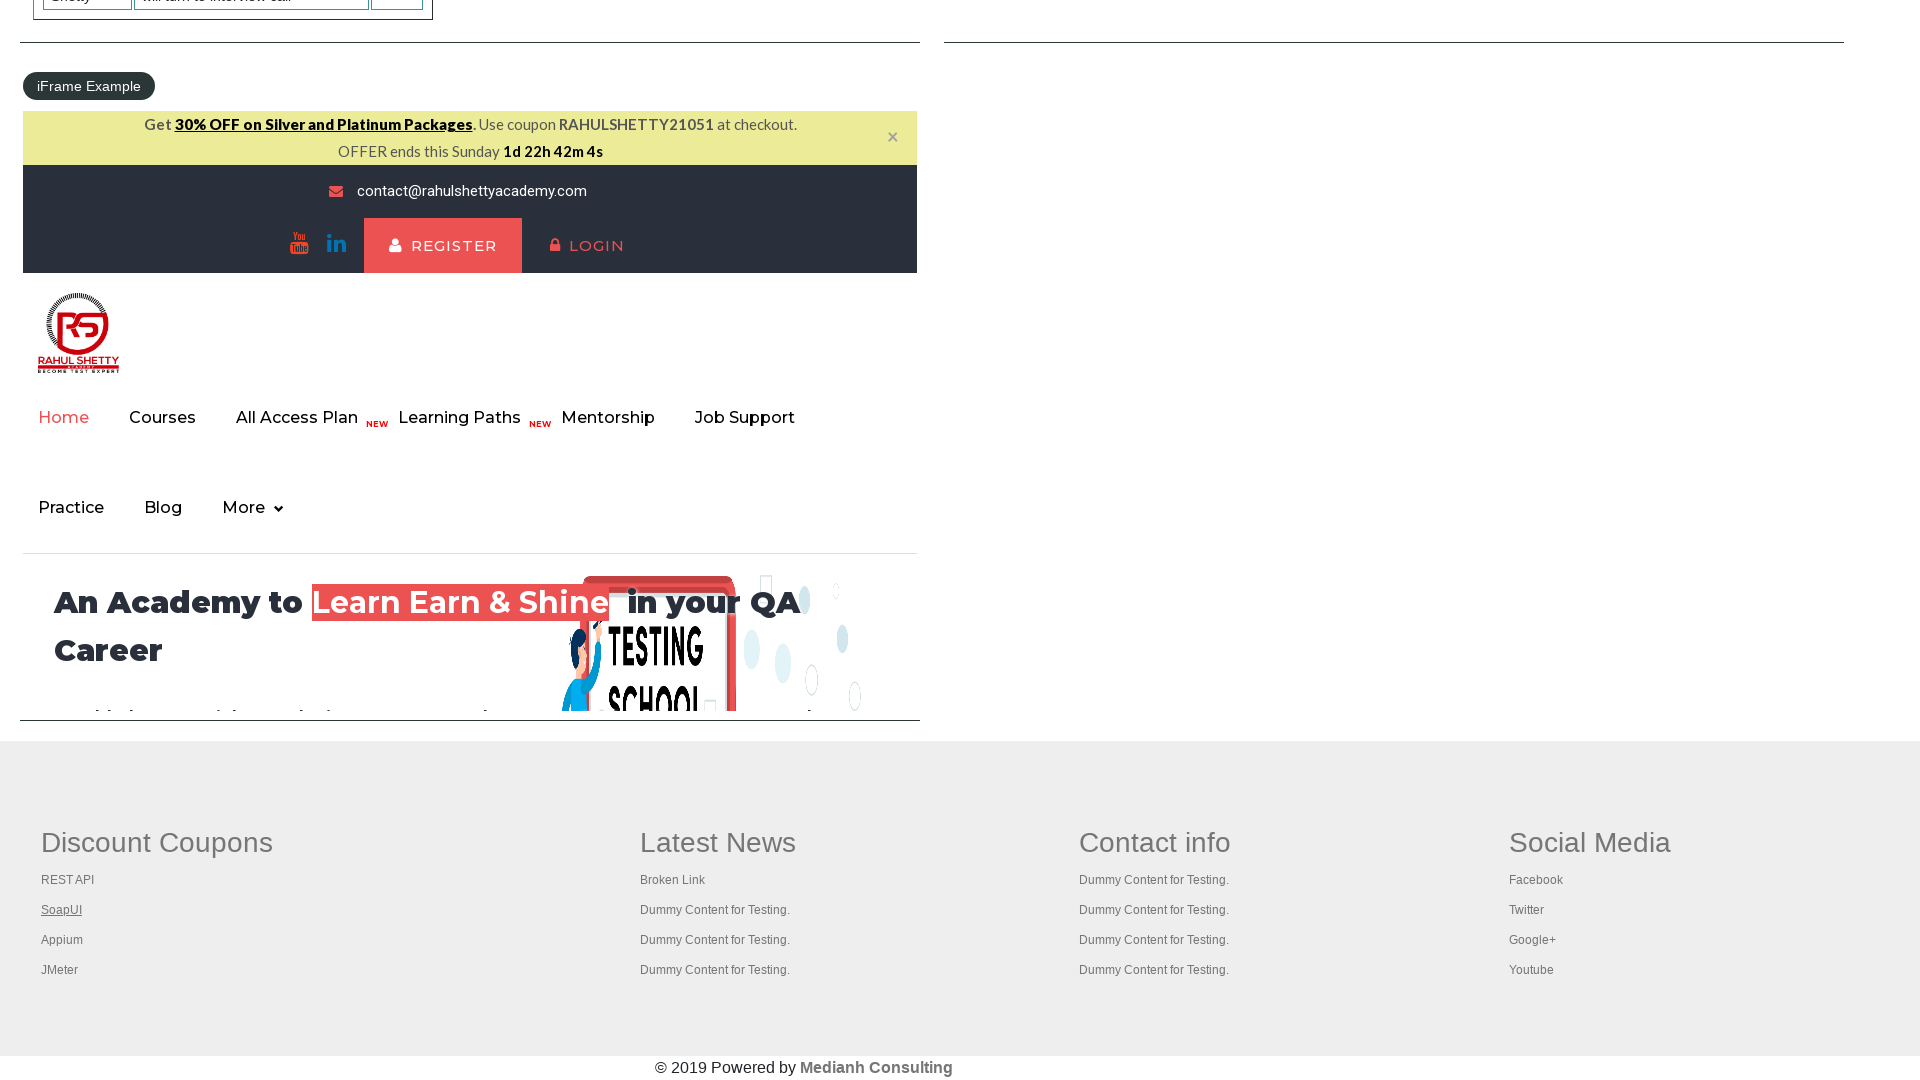

Opened link 3 in new tab using Ctrl+Click at (62, 940) on xpath=//tbody/tr/td[1]/ul[1]/li/a >> nth=2
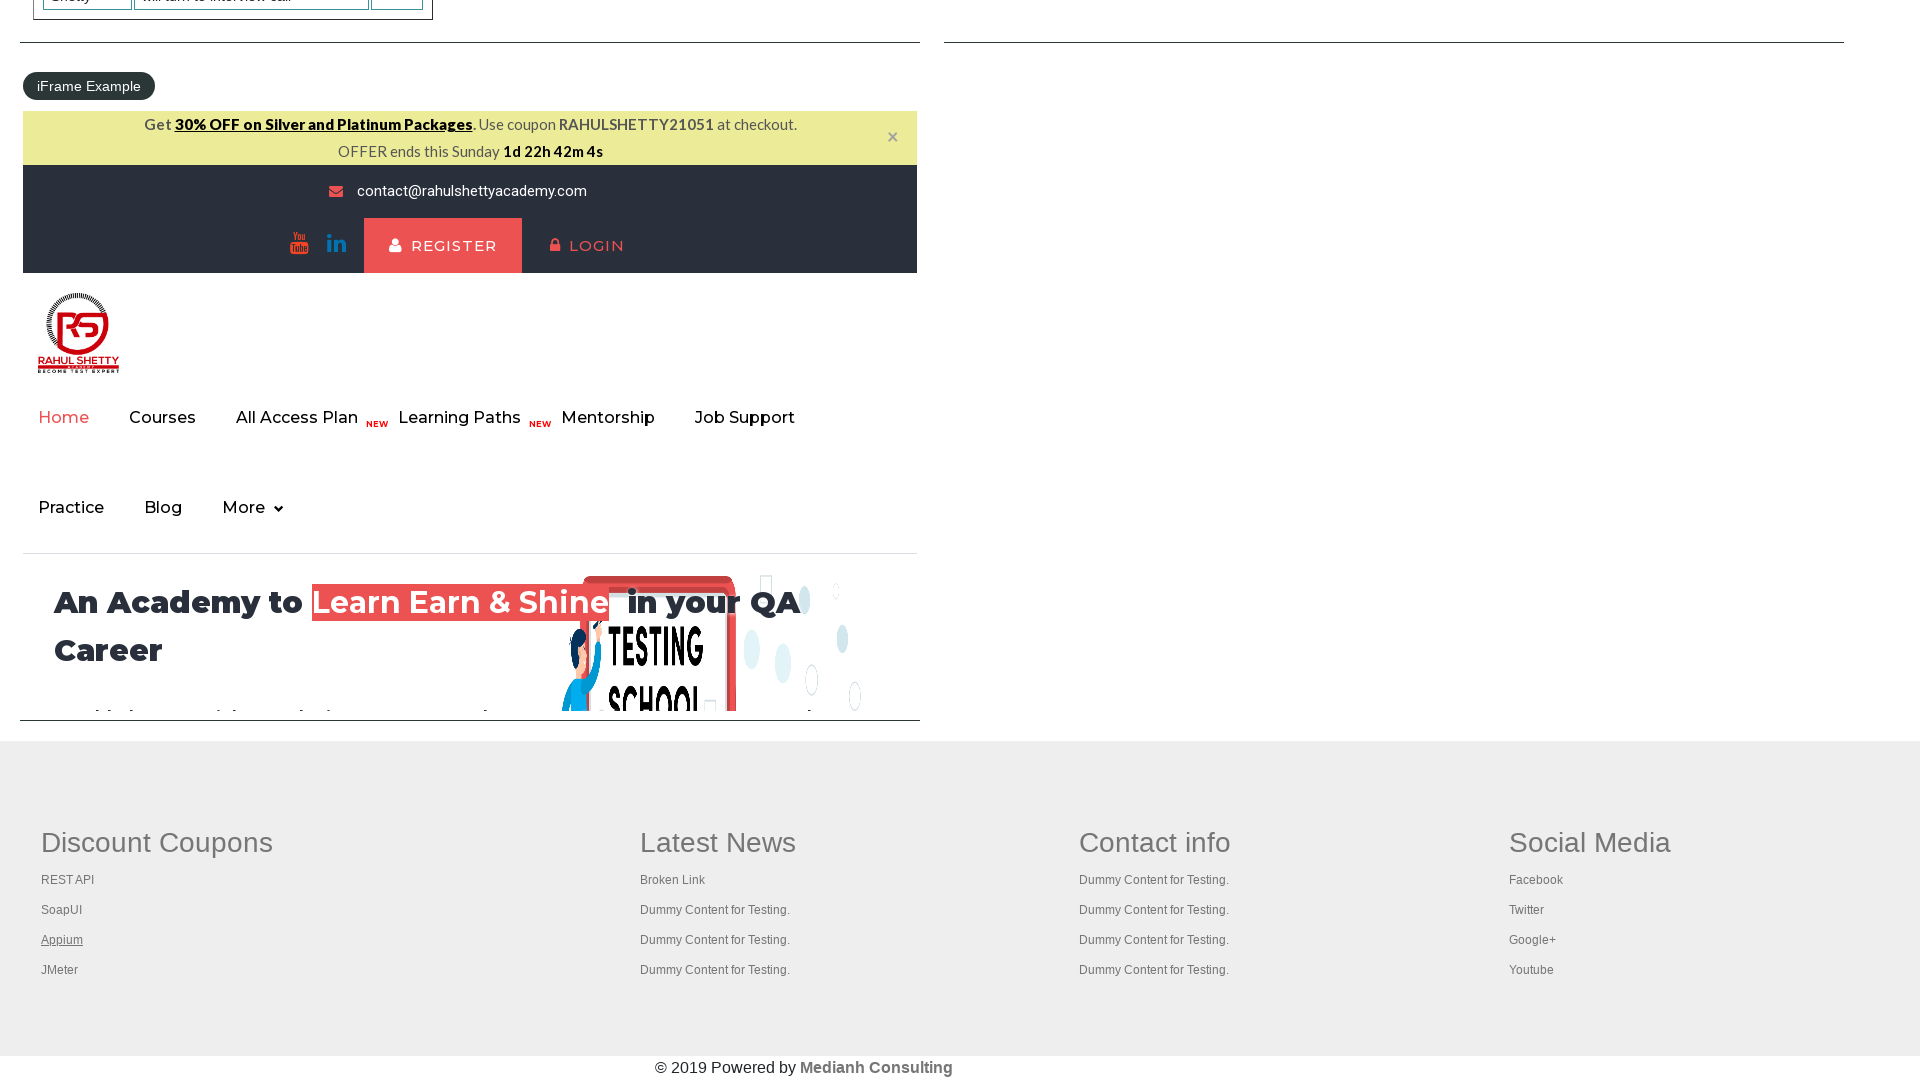

Waited 1 second before opening next link
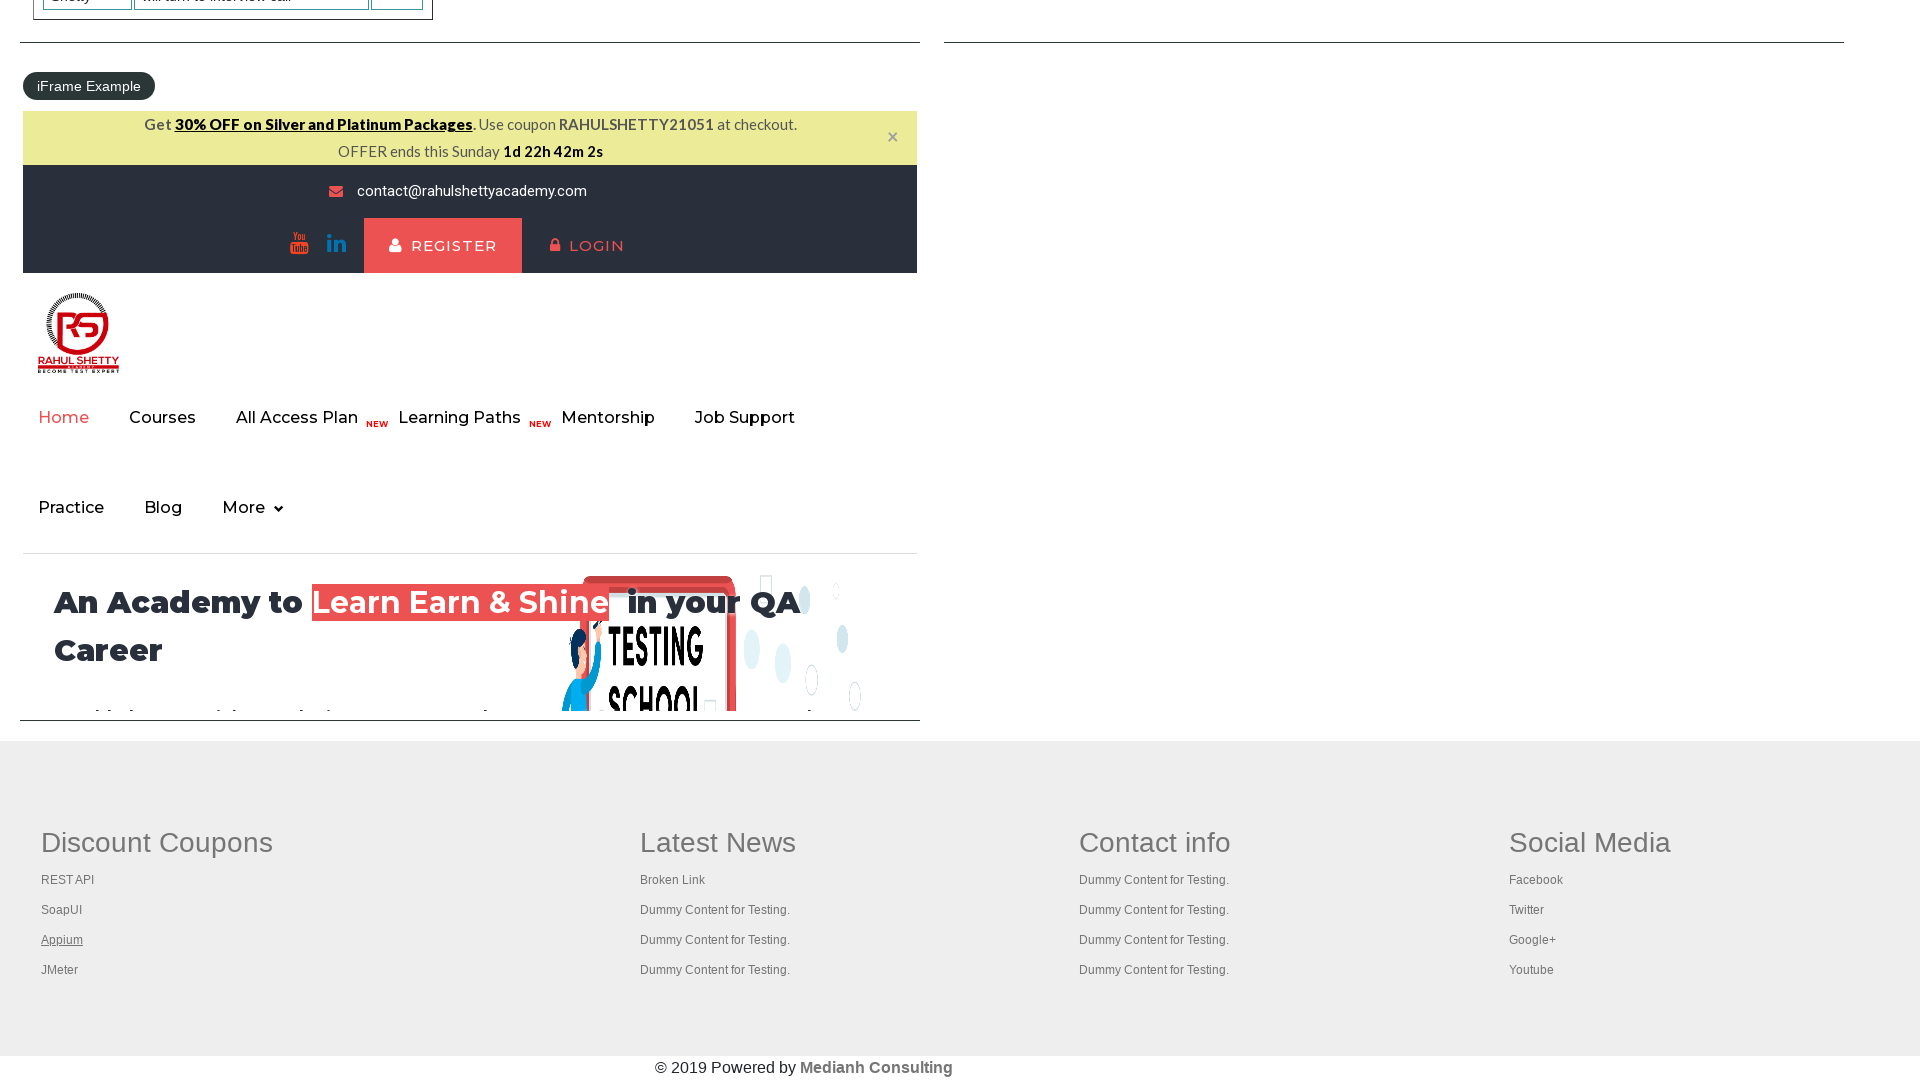

Opened link 4 in new tab using Ctrl+Click at (60, 970) on xpath=//tbody/tr/td[1]/ul[1]/li/a >> nth=3
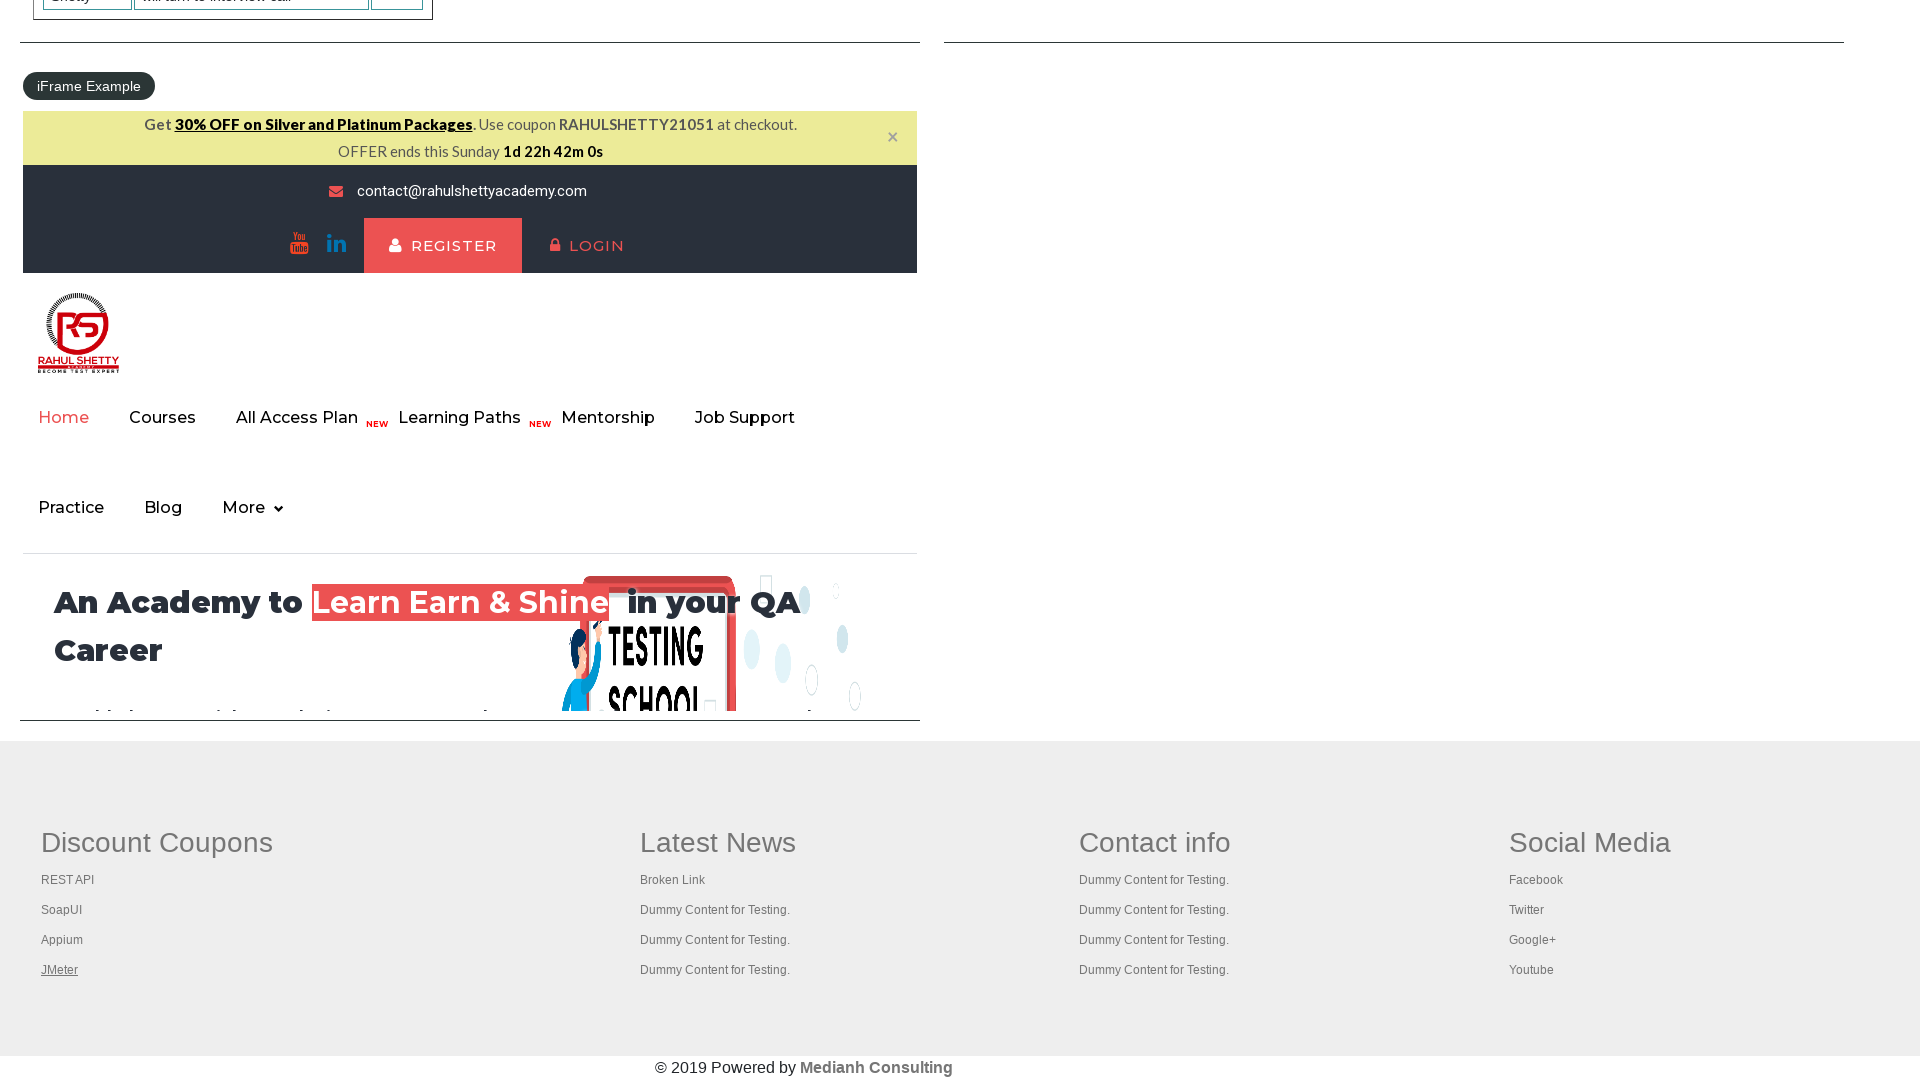

Waited 1 second before opening next link
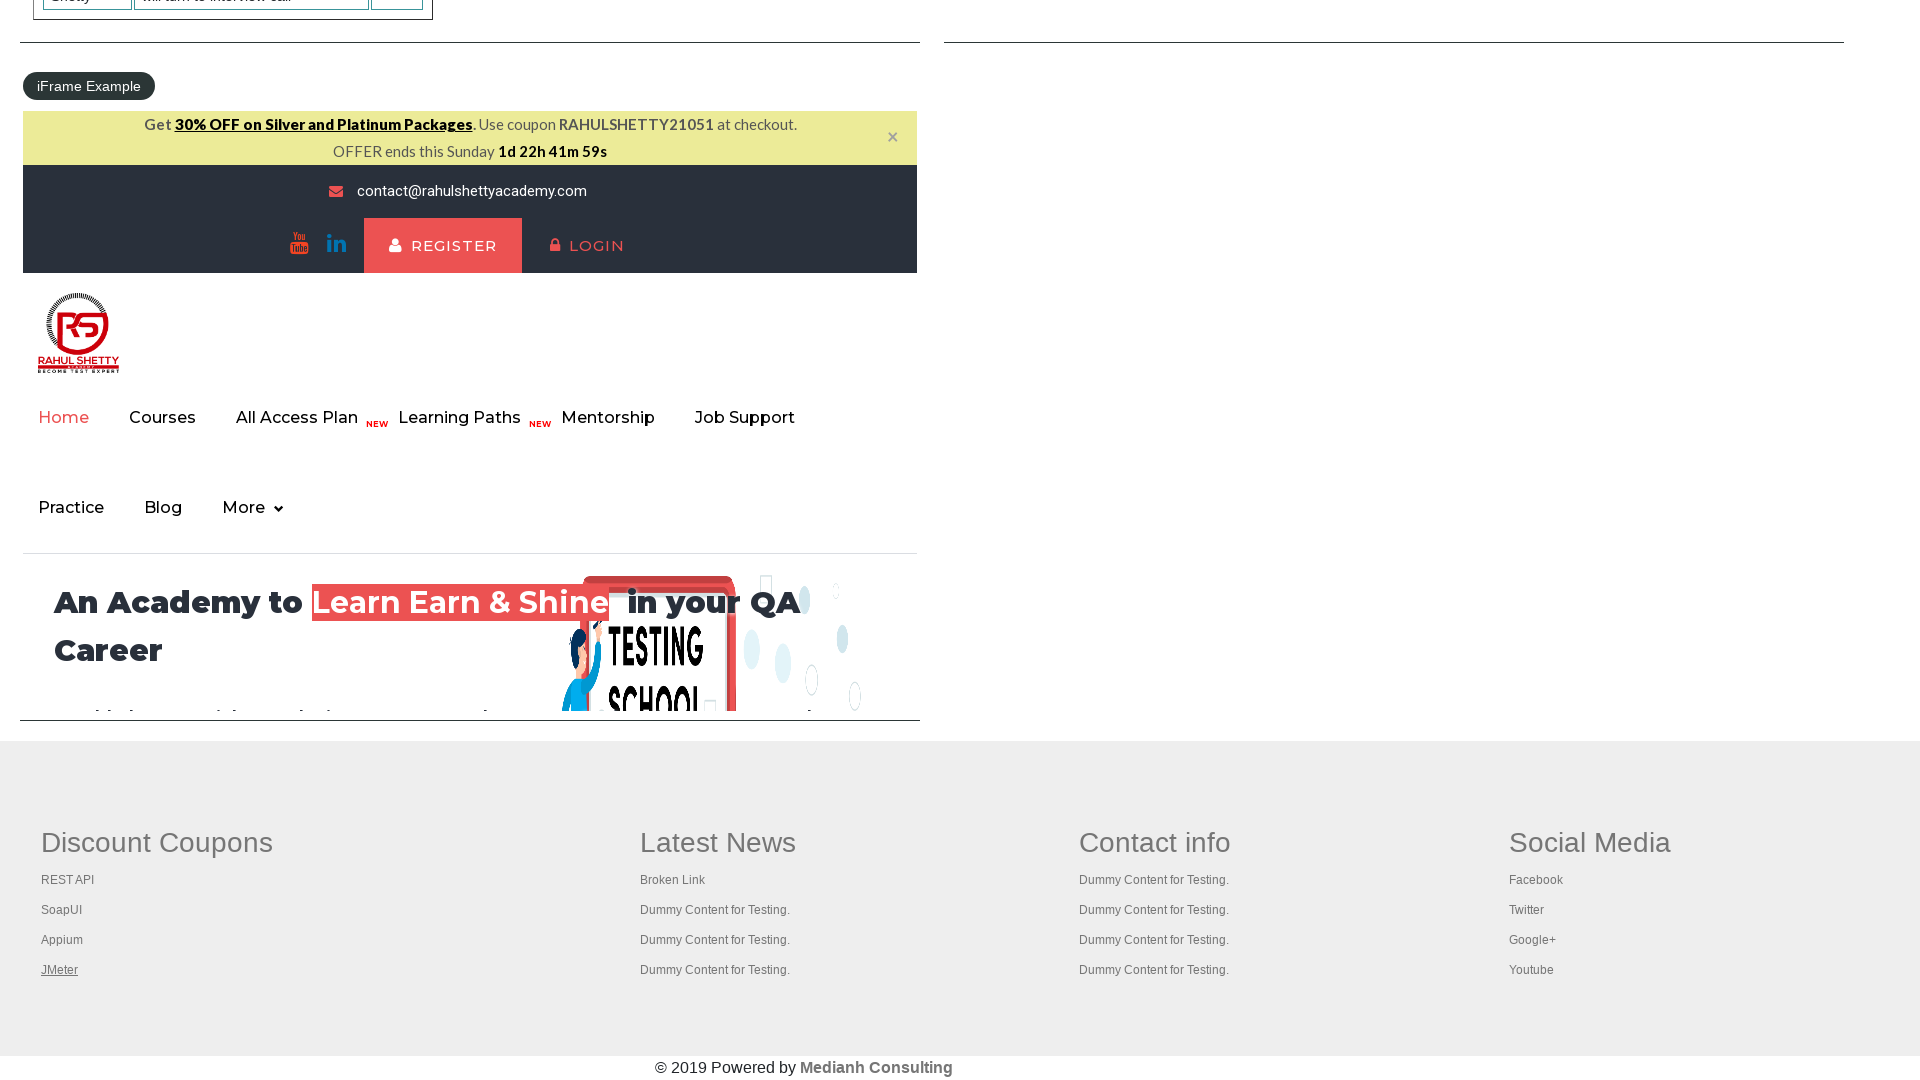

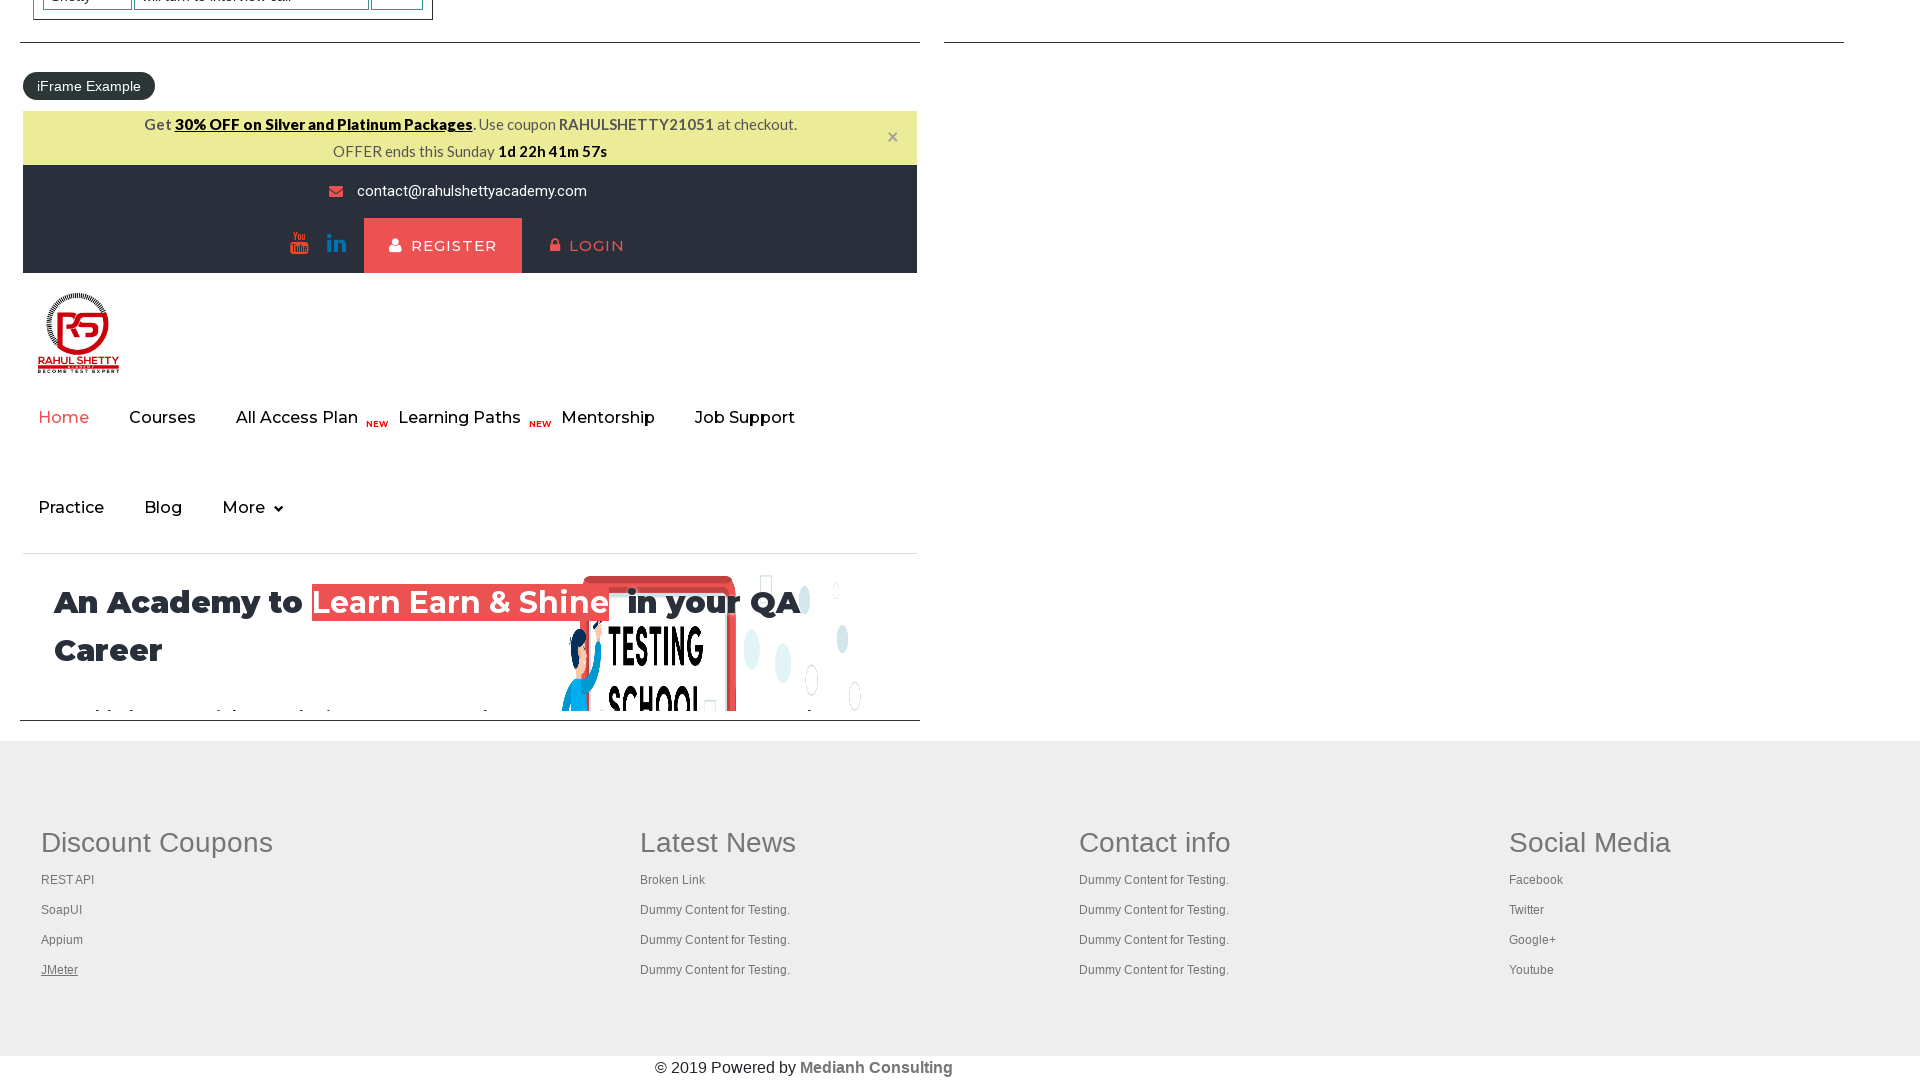